Tests data table sorting in ascending order by clicking the dues column header and verifying the values are sorted correctly (table with data attributes)

Starting URL: http://the-internet.herokuapp.com/tables

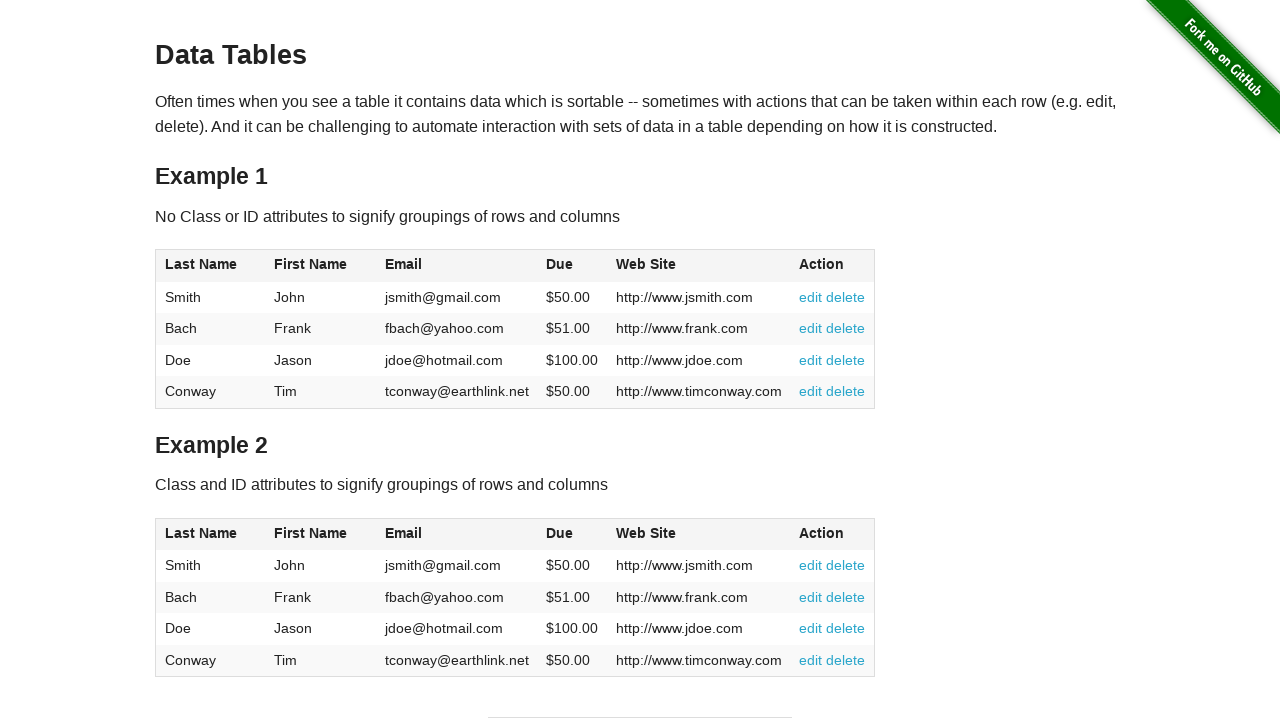

Clicked dues column header to sort in ascending order at (560, 533) on #table2 thead .dues
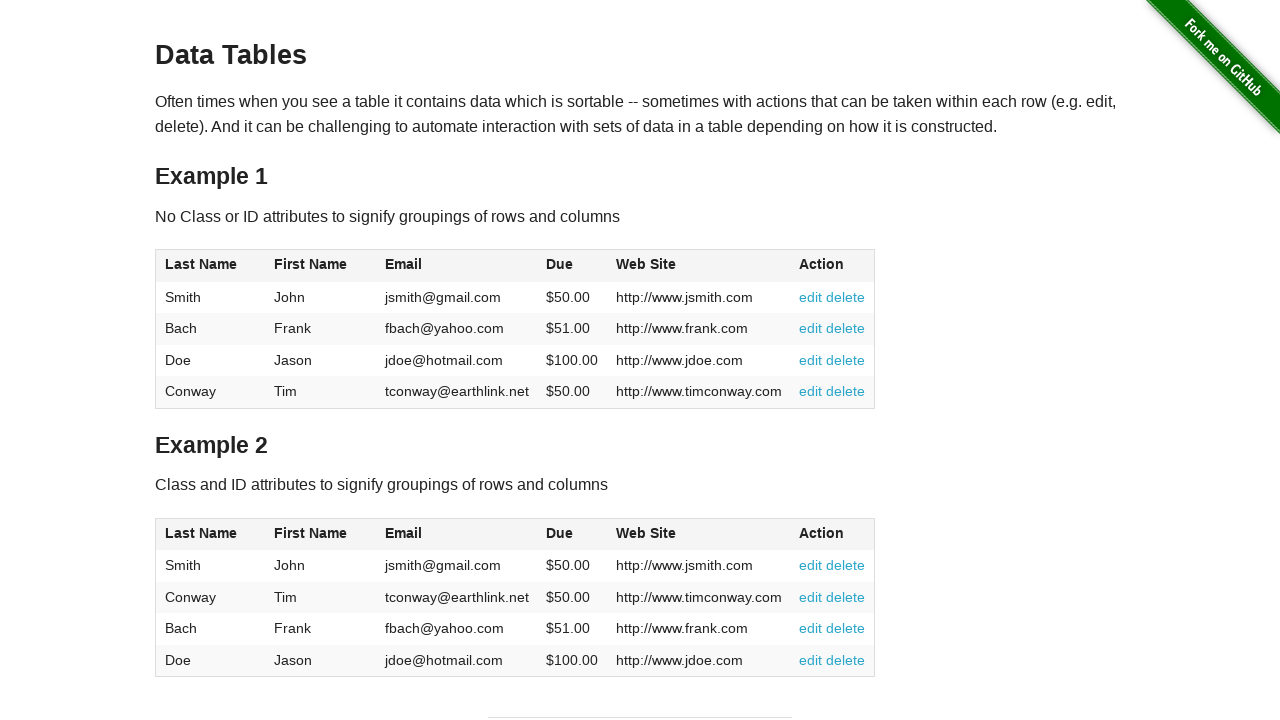

Verified dues column is visible in table body
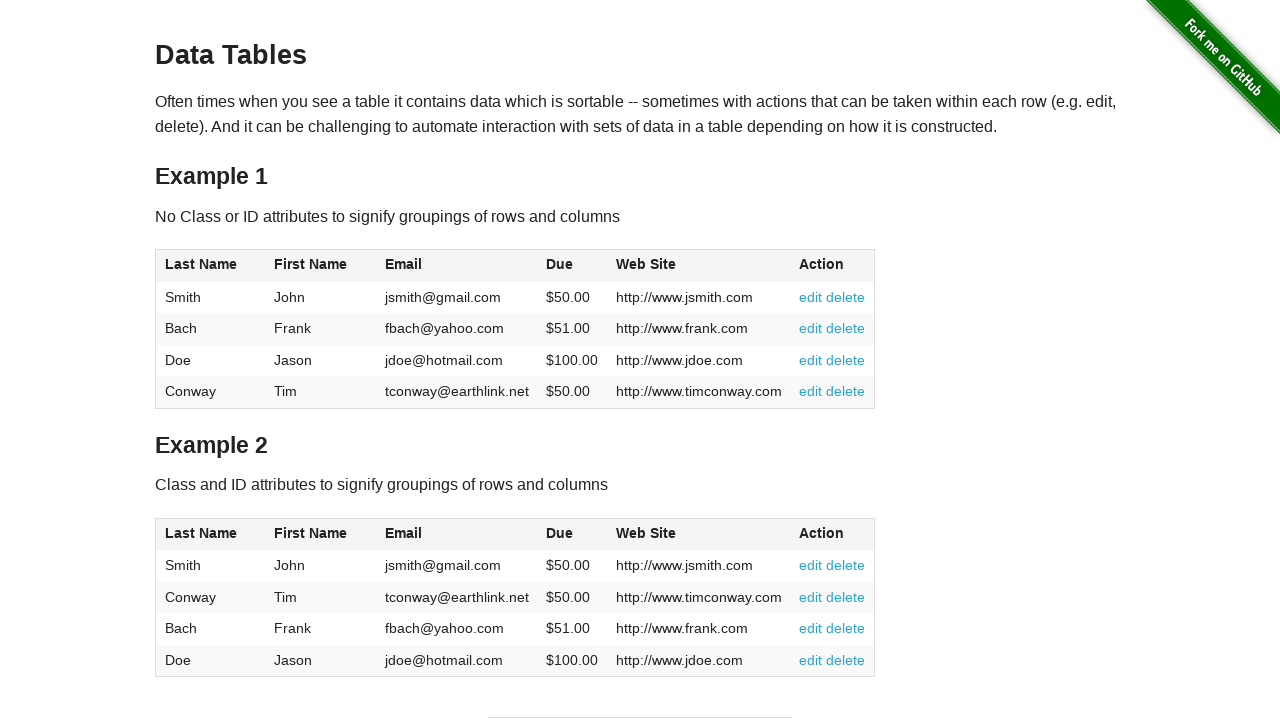

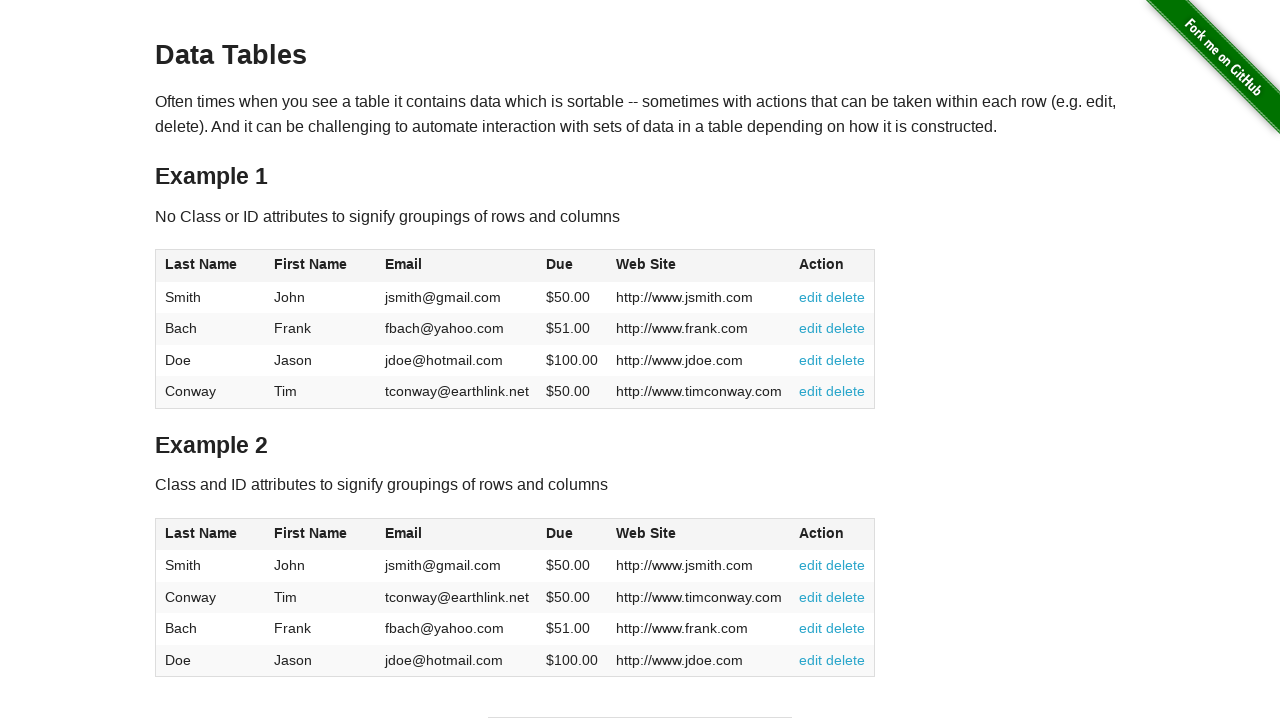